Tests checkbox interactions by selecting email notification preference and declining product recommendations

Starting URL: https://demoapps.qspiders.com/ui/checkbox?sublist=0

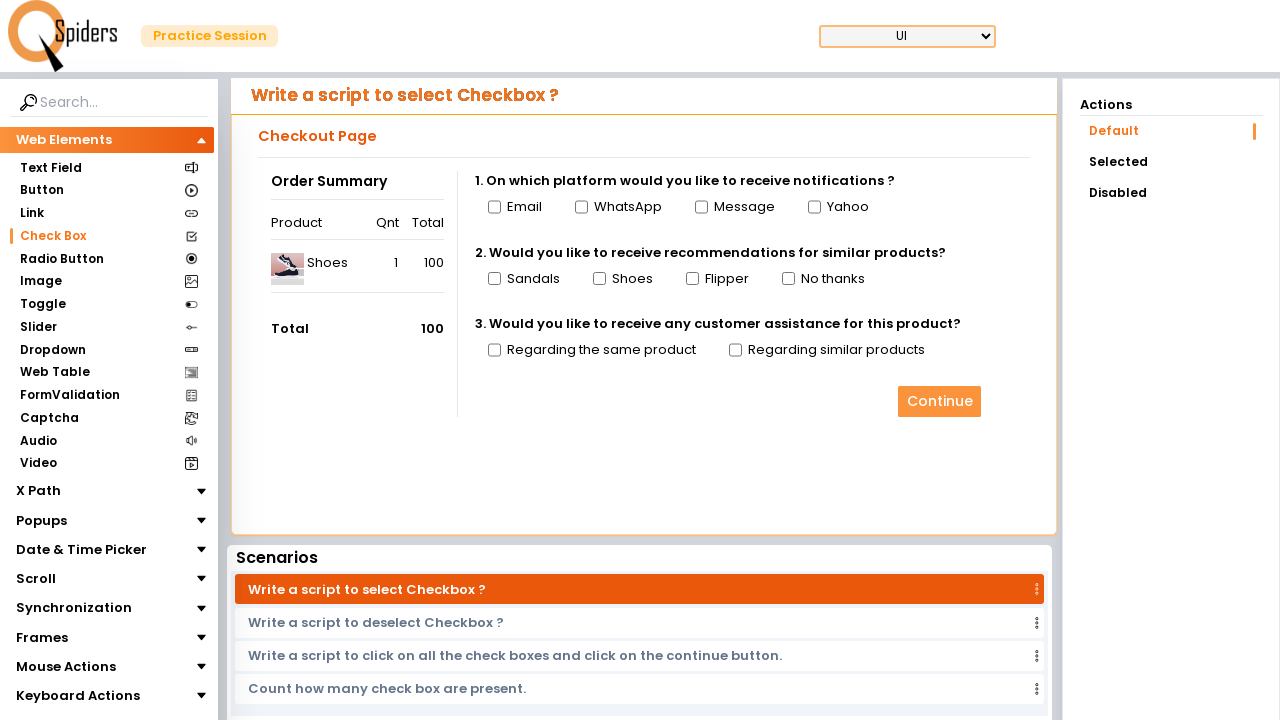

Navigated to checkbox test page
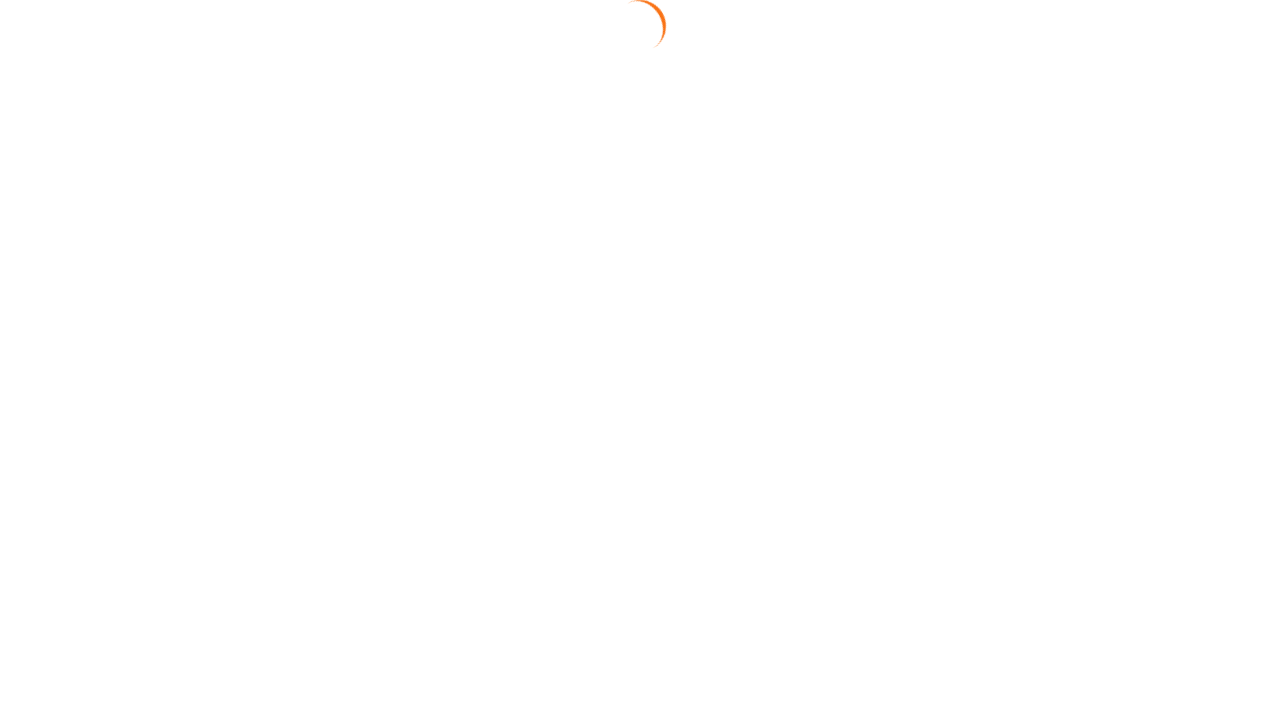

Selected Email checkbox for notification platform preference at (525, 207) on xpath=//p[text()='1. On which platform would you like to receive notifications ?
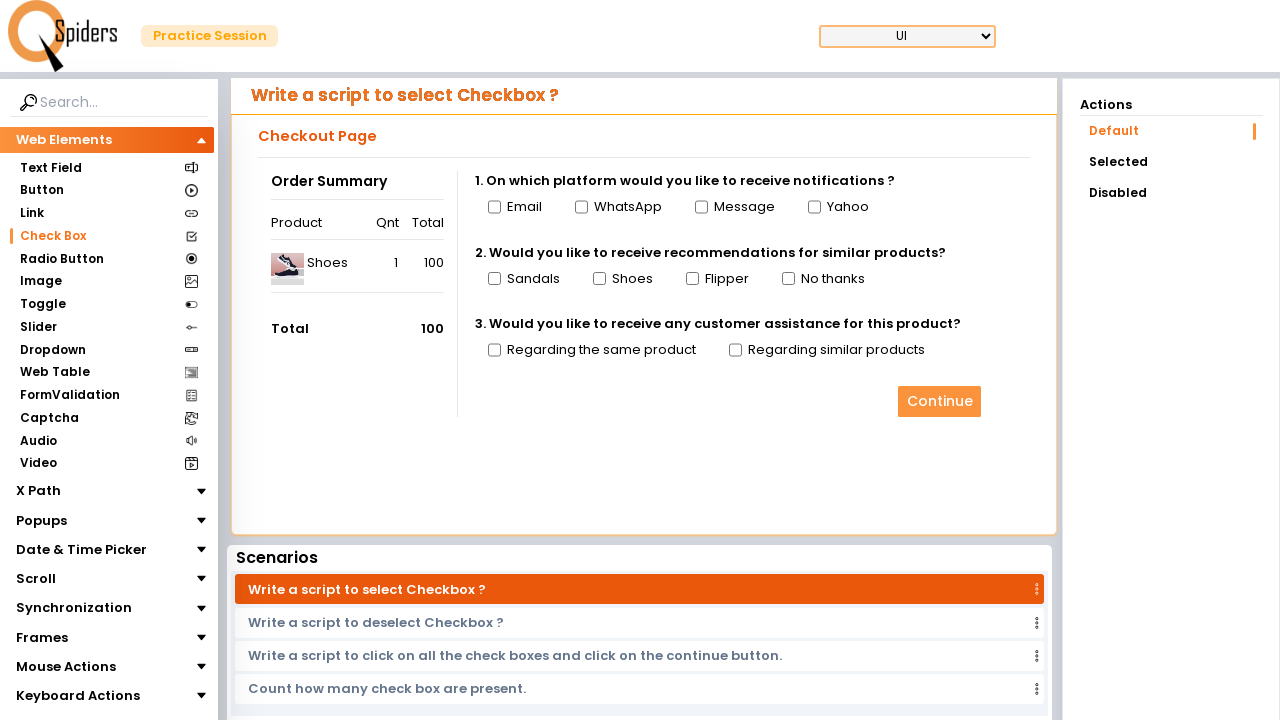

Clicked 'No thanks' checkbox to decline product recommendations at (833, 279) on xpath=//p[text()='2. Would you like to receive recommendations for similar produ
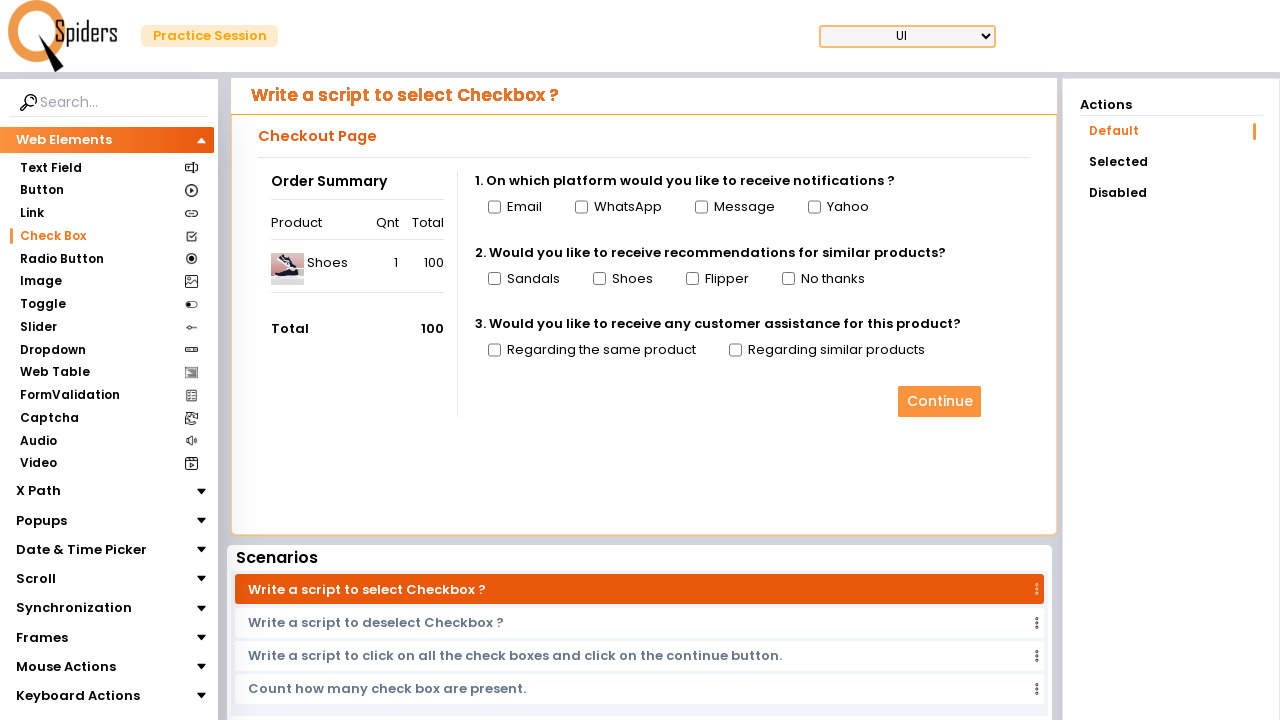

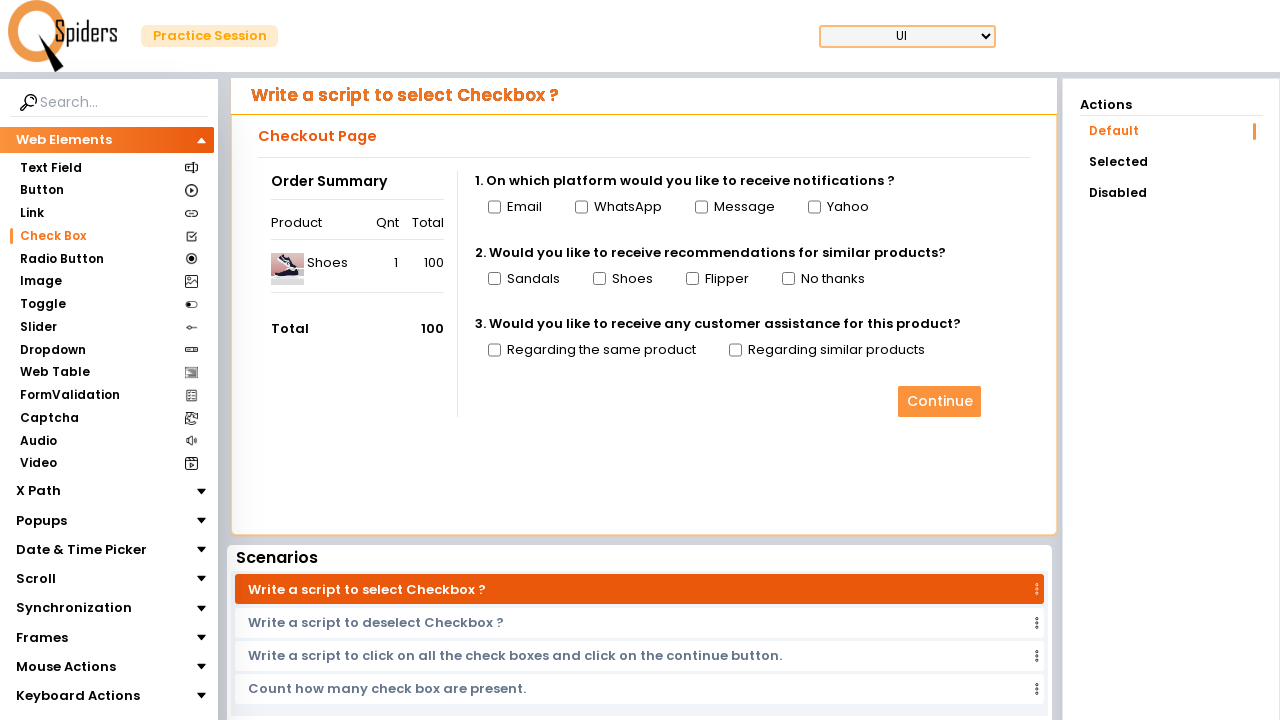